Tests deleting an entry from the web table and verifying it no longer appears

Starting URL: https://demoqa.com/webtables

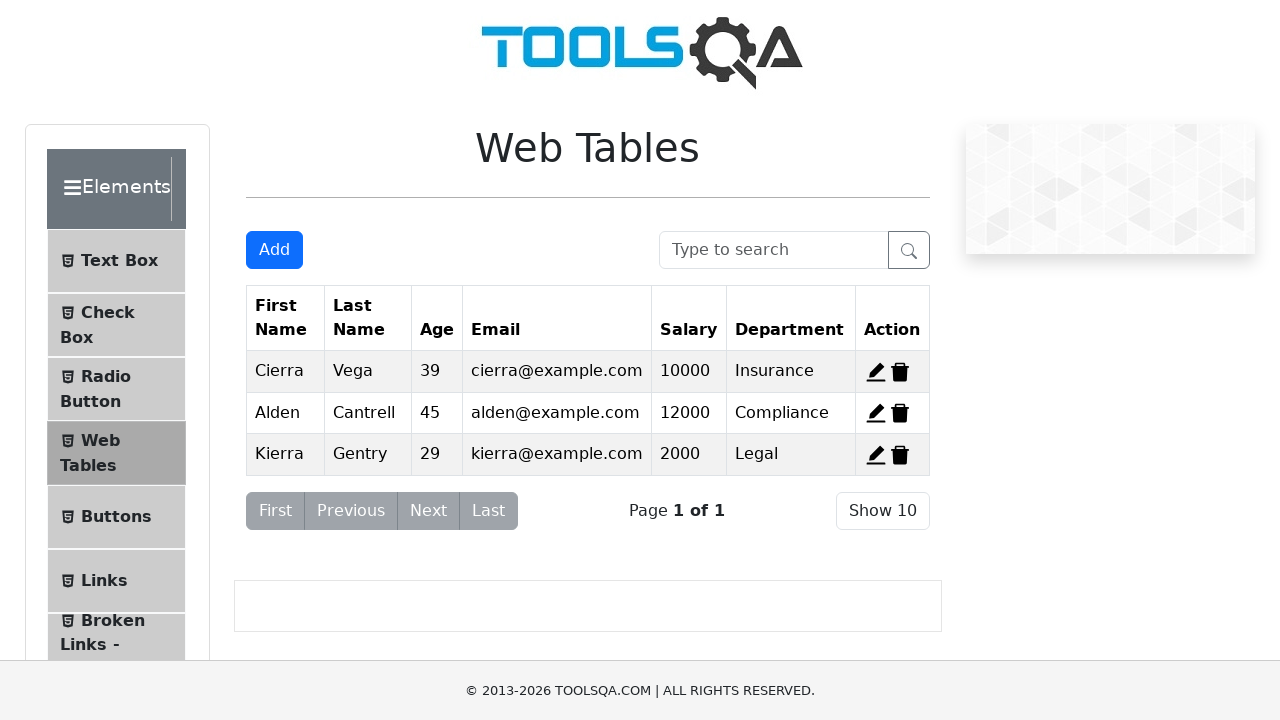

Clicked delete button for first record in the table at (900, 372) on #delete-record-1
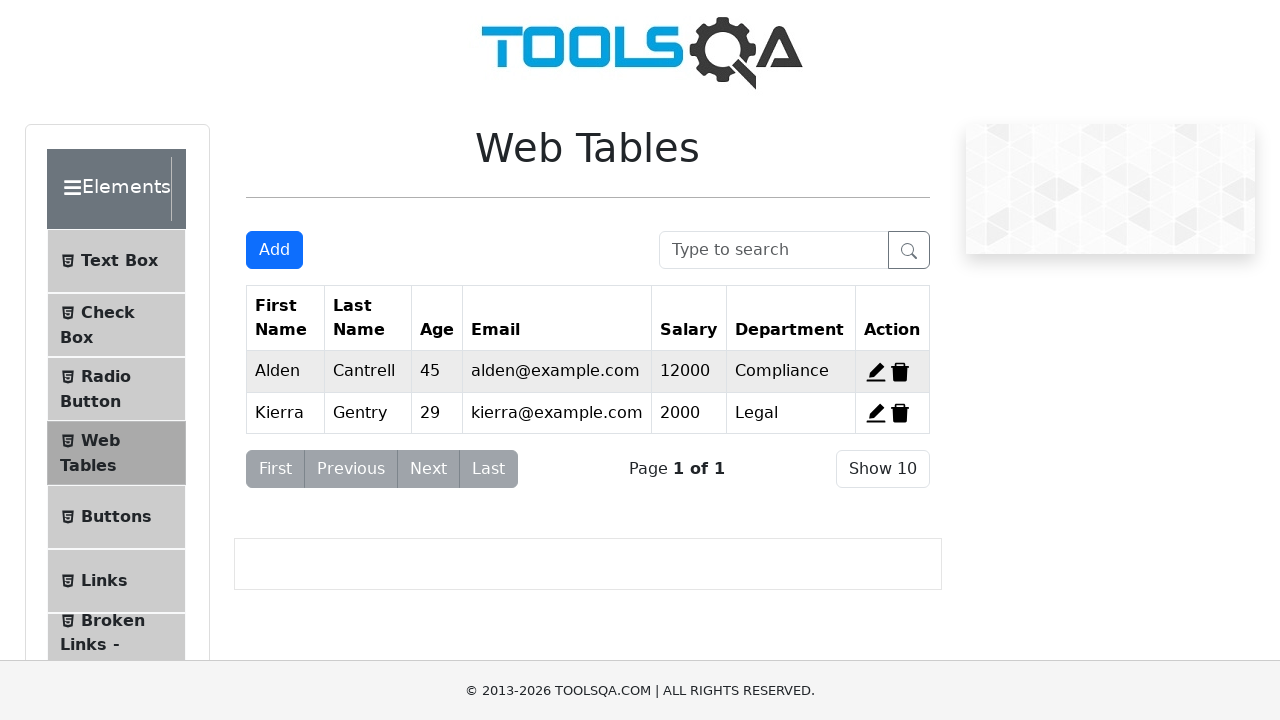

Waited for table to update after deletion
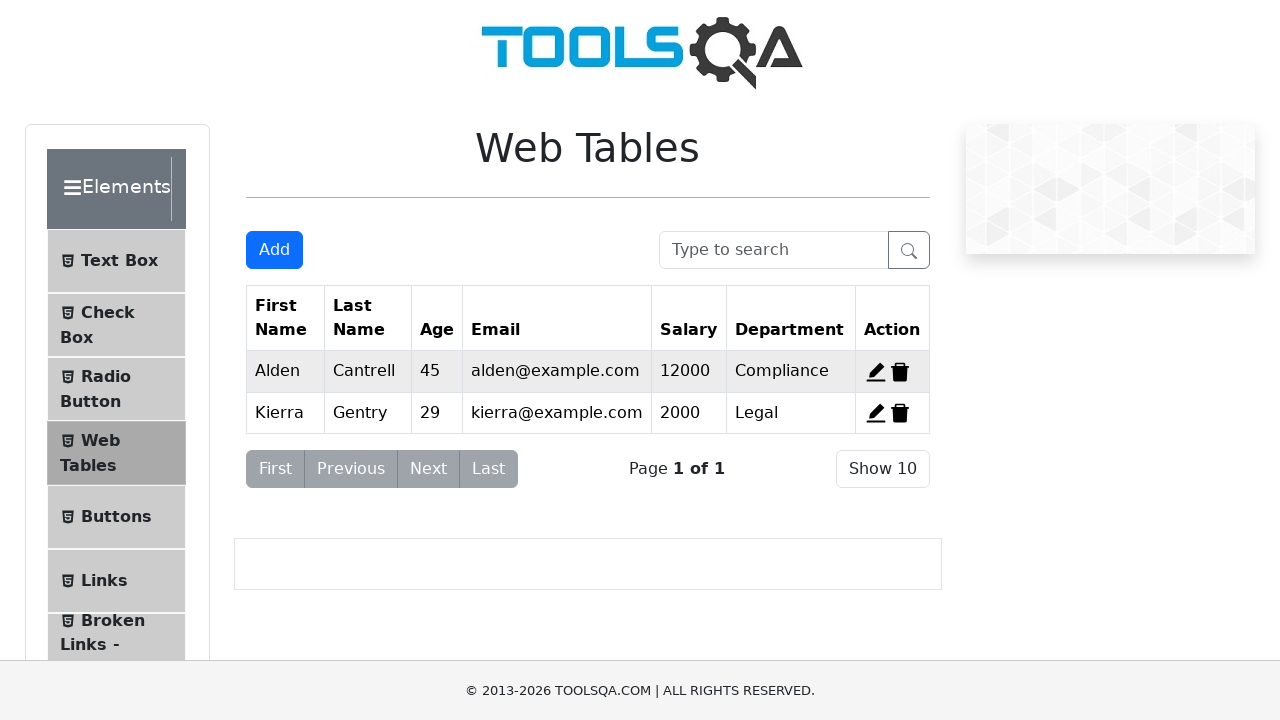

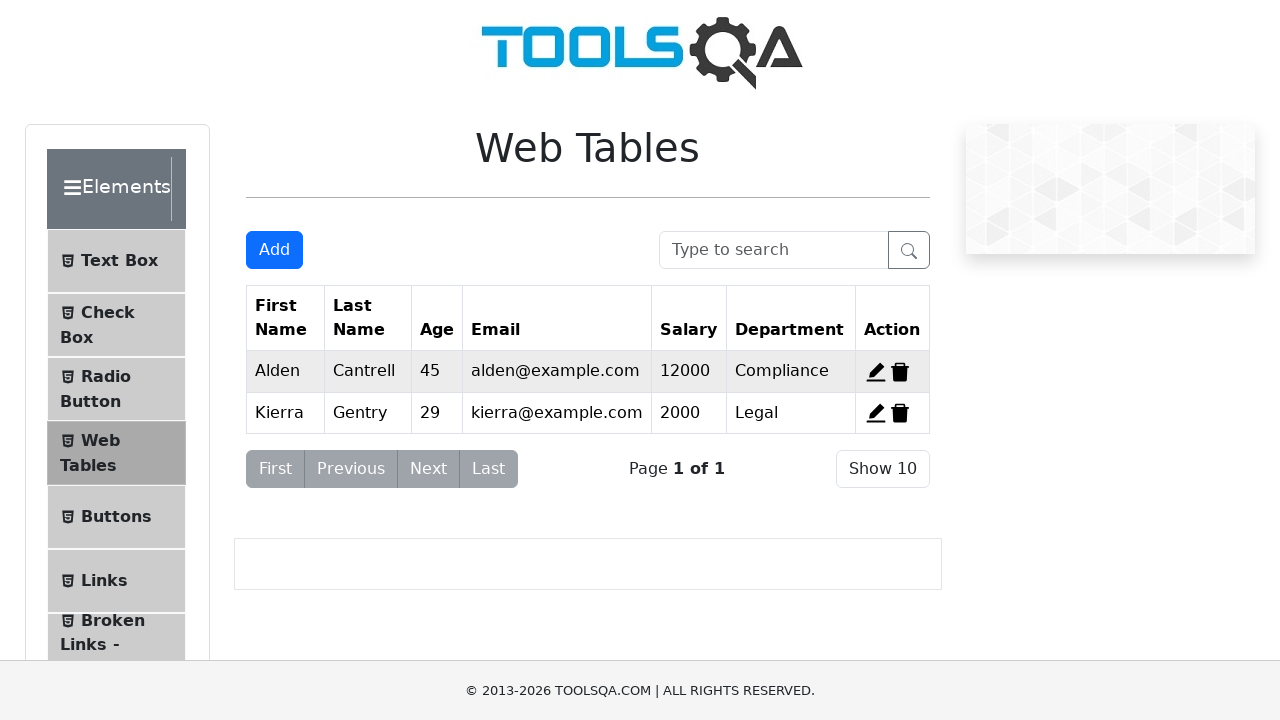